Tests checkbox interaction on a practice form by clicking a hobby checkbox twice to check and uncheck it

Starting URL: https://demoqa.com/automation-practice-form

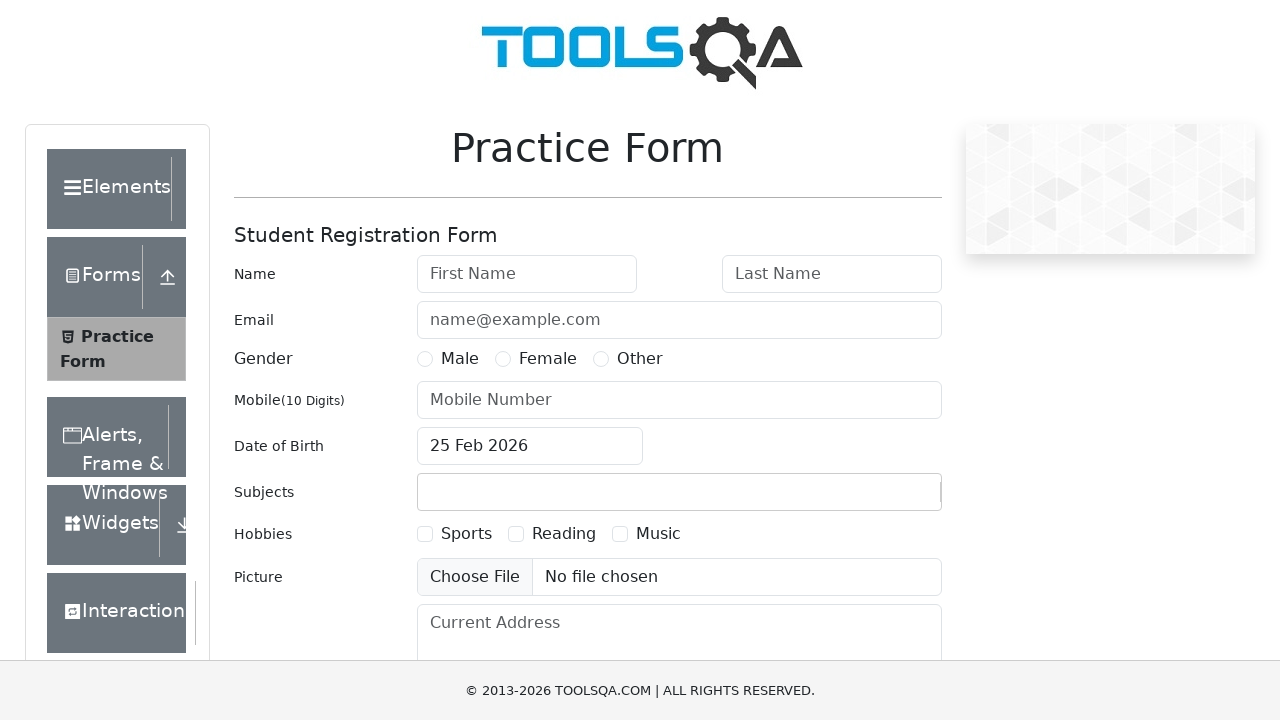

Clicked hobbies checkbox to check it at (466, 534) on label[for='hobbies-checkbox-1']
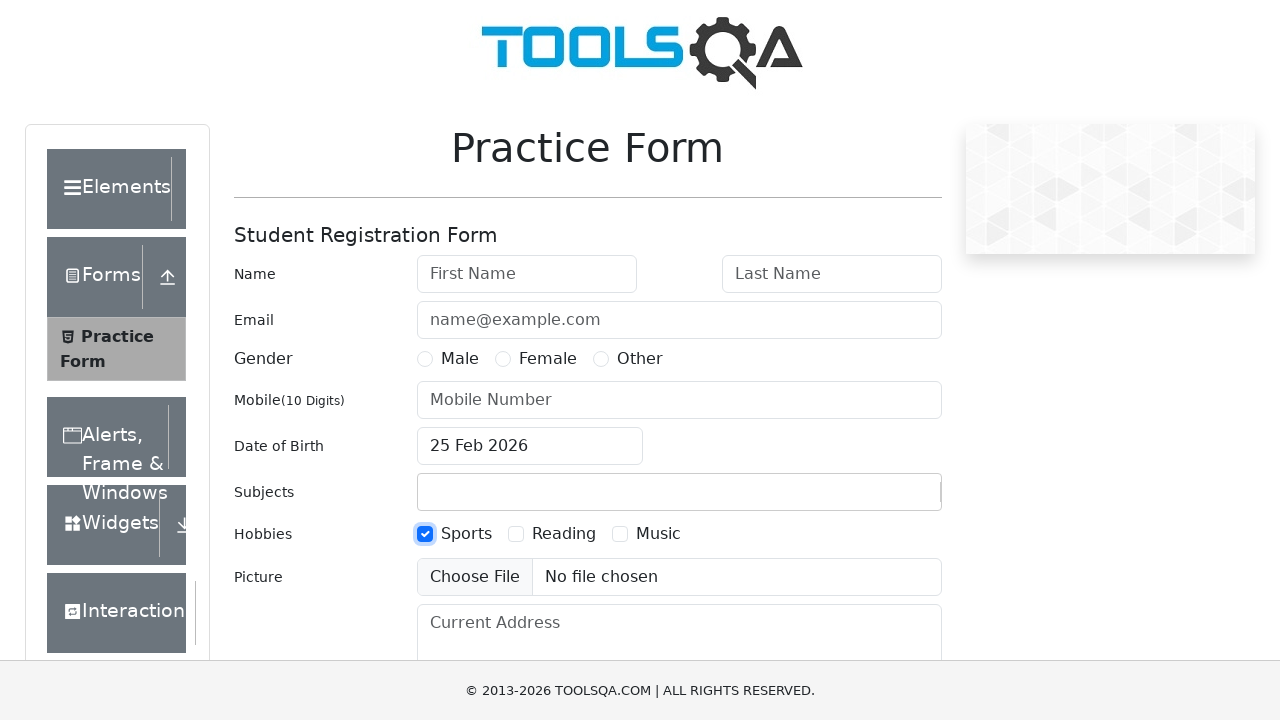

Clicked hobbies checkbox again to uncheck it at (466, 534) on label[for='hobbies-checkbox-1']
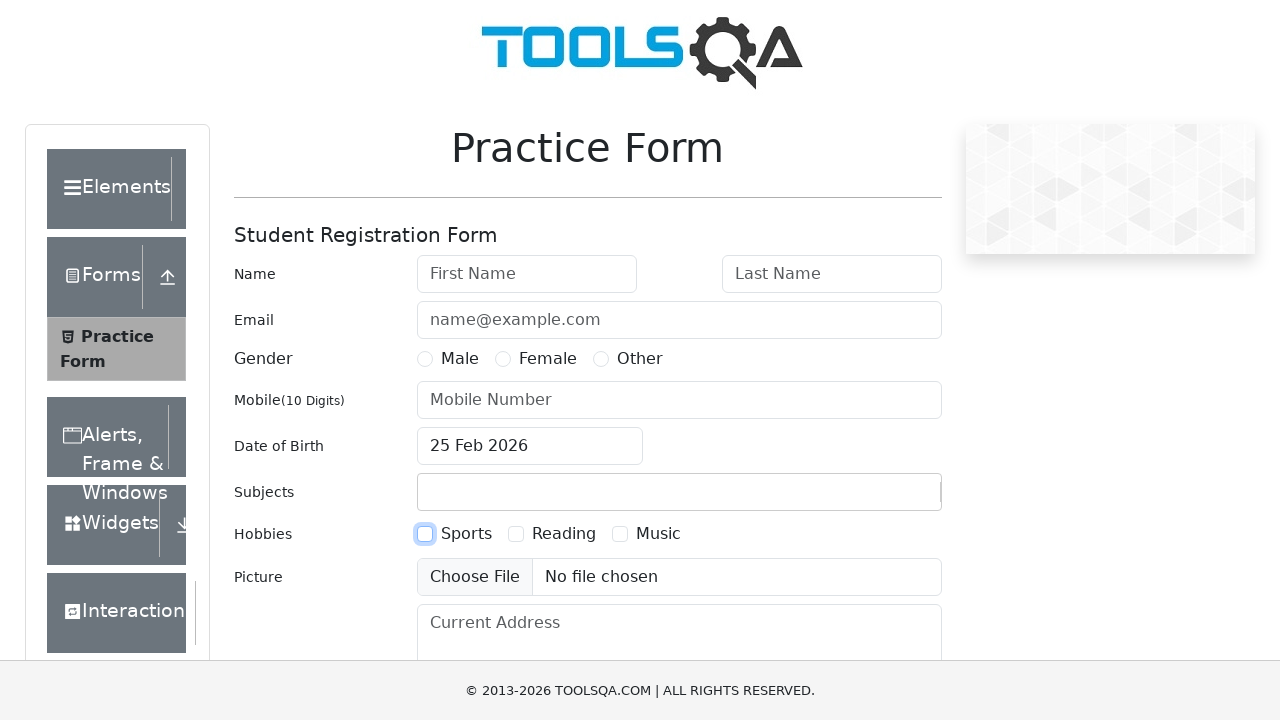

Retrieved checkbox label text
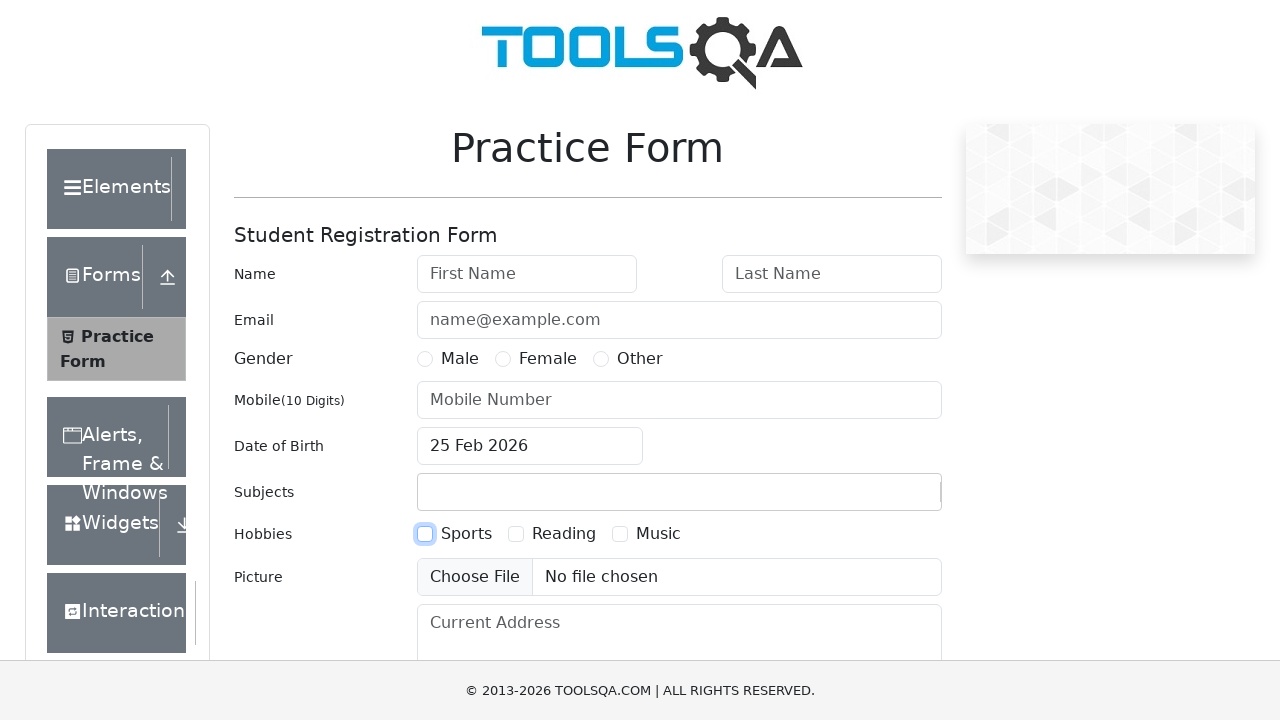

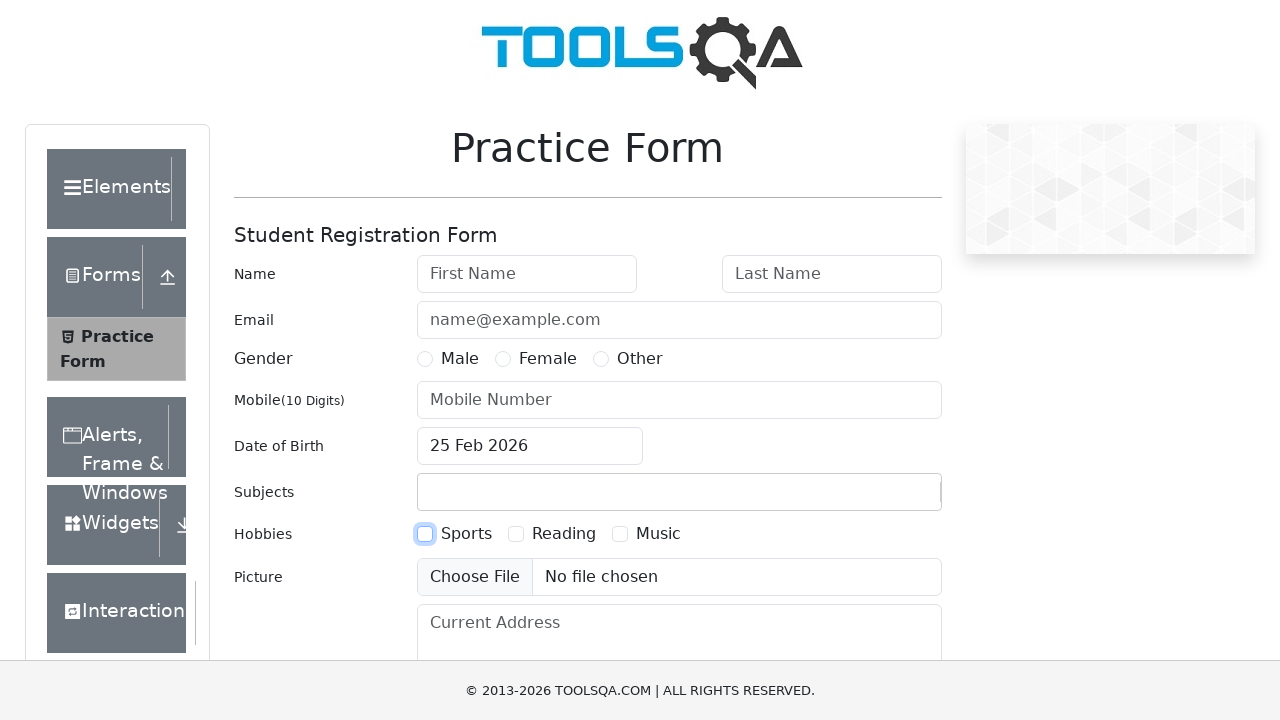